Tests that a todo item is removed when edited to an empty string

Starting URL: https://demo.playwright.dev/todomvc

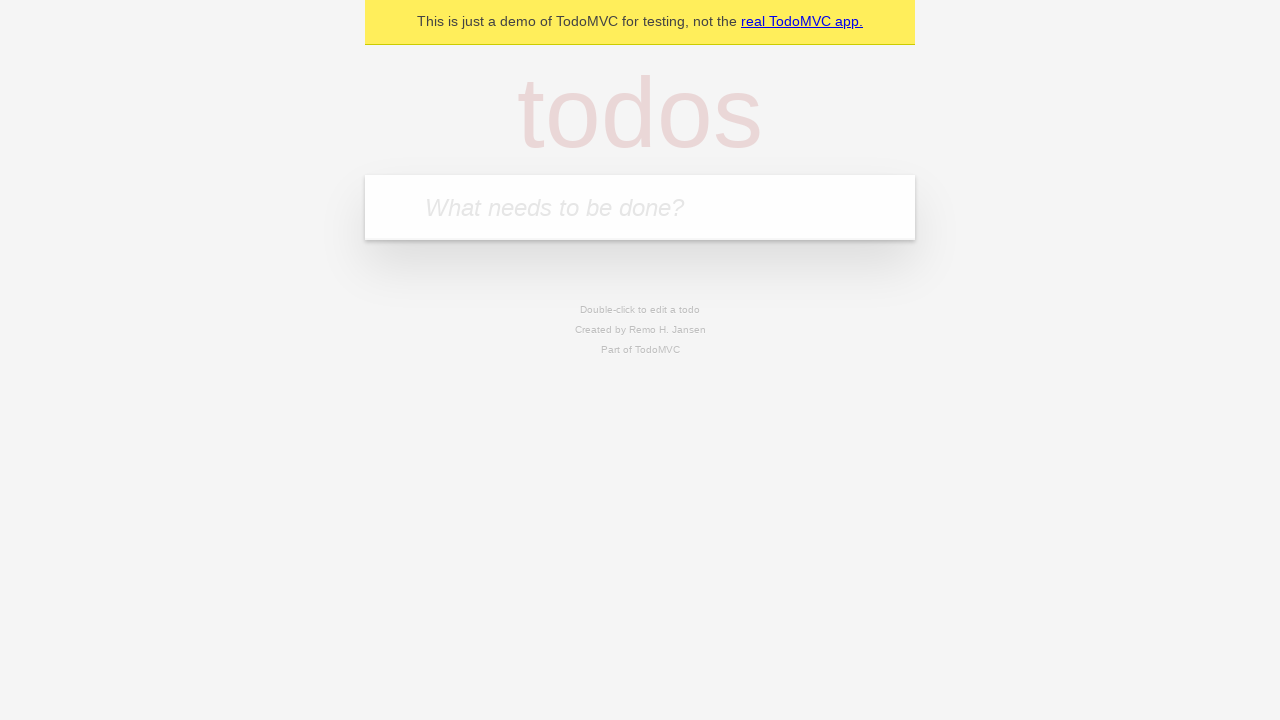

Filled first todo input with 'buy some cheese' on .new-todo
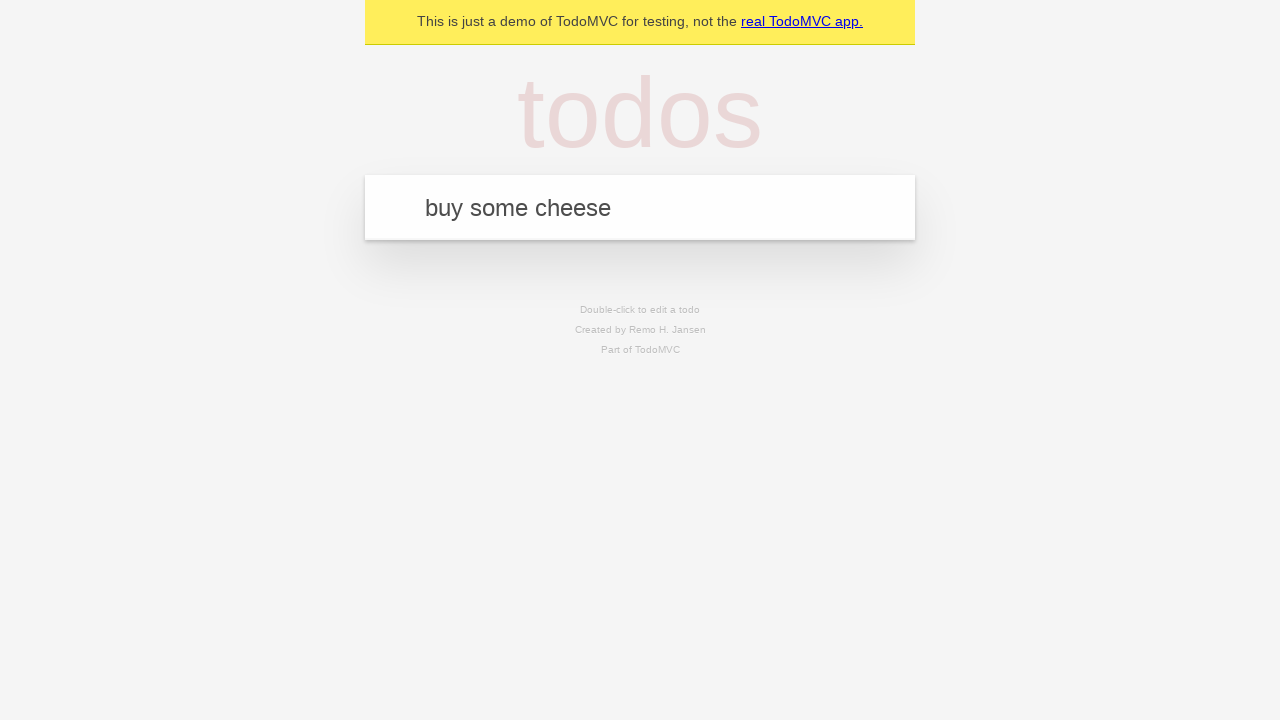

Pressed Enter to create first todo on .new-todo
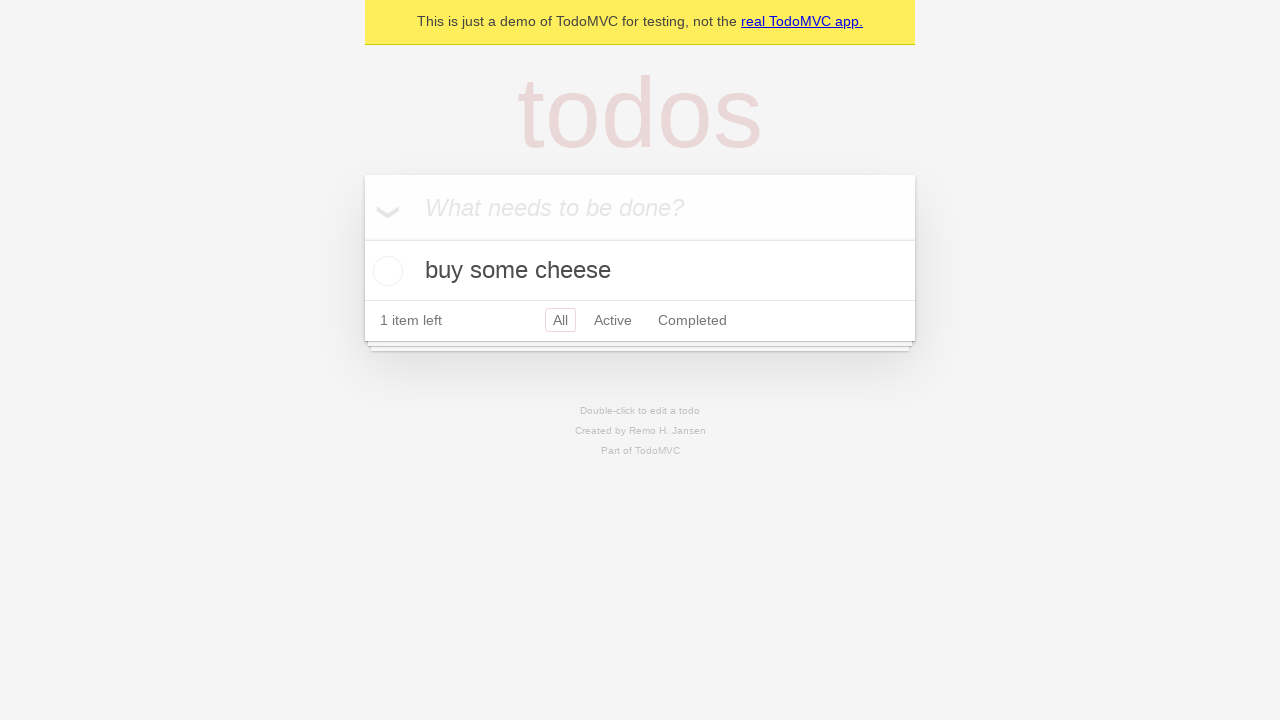

Filled second todo input with 'feed the cat' on .new-todo
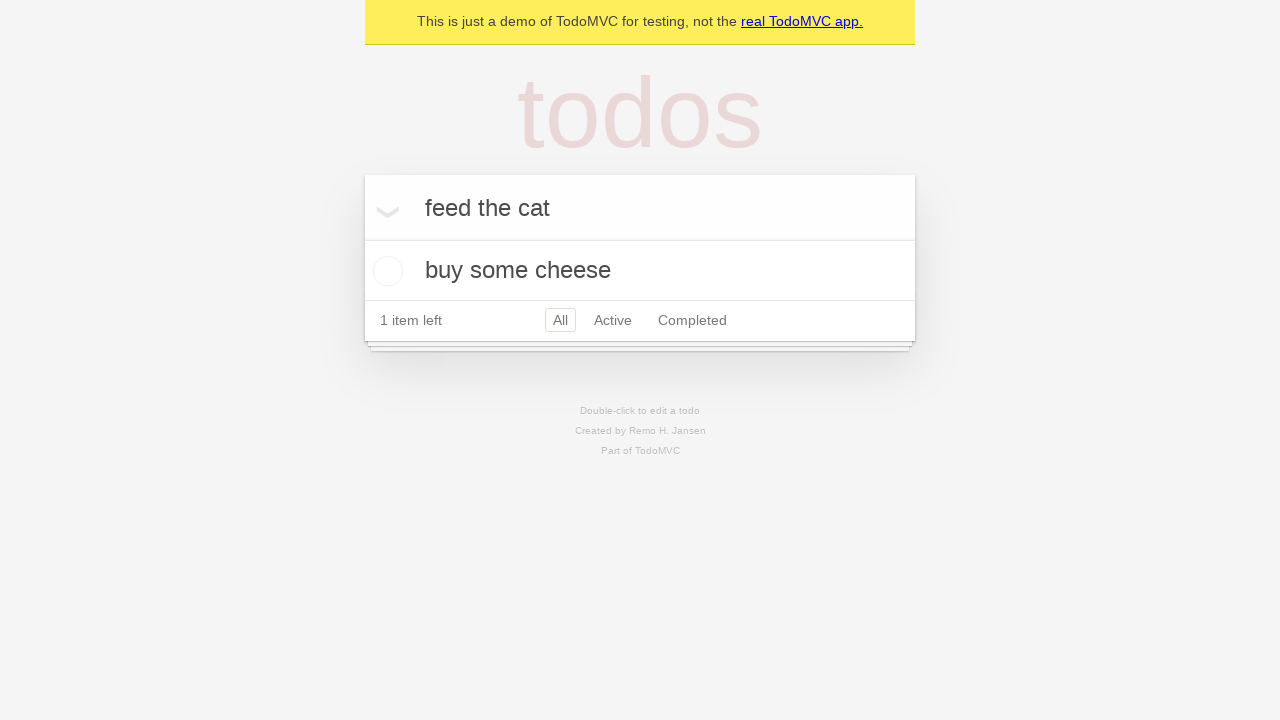

Pressed Enter to create second todo on .new-todo
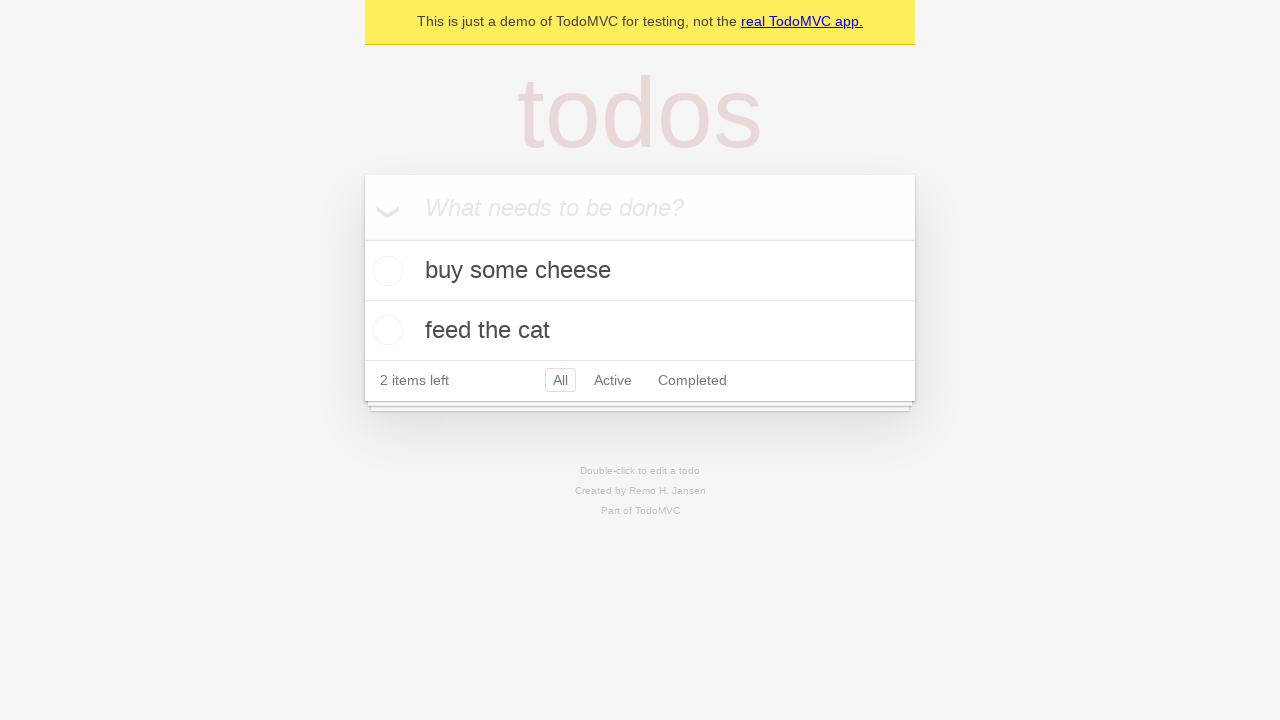

Filled third todo input with 'book a doctors appointment' on .new-todo
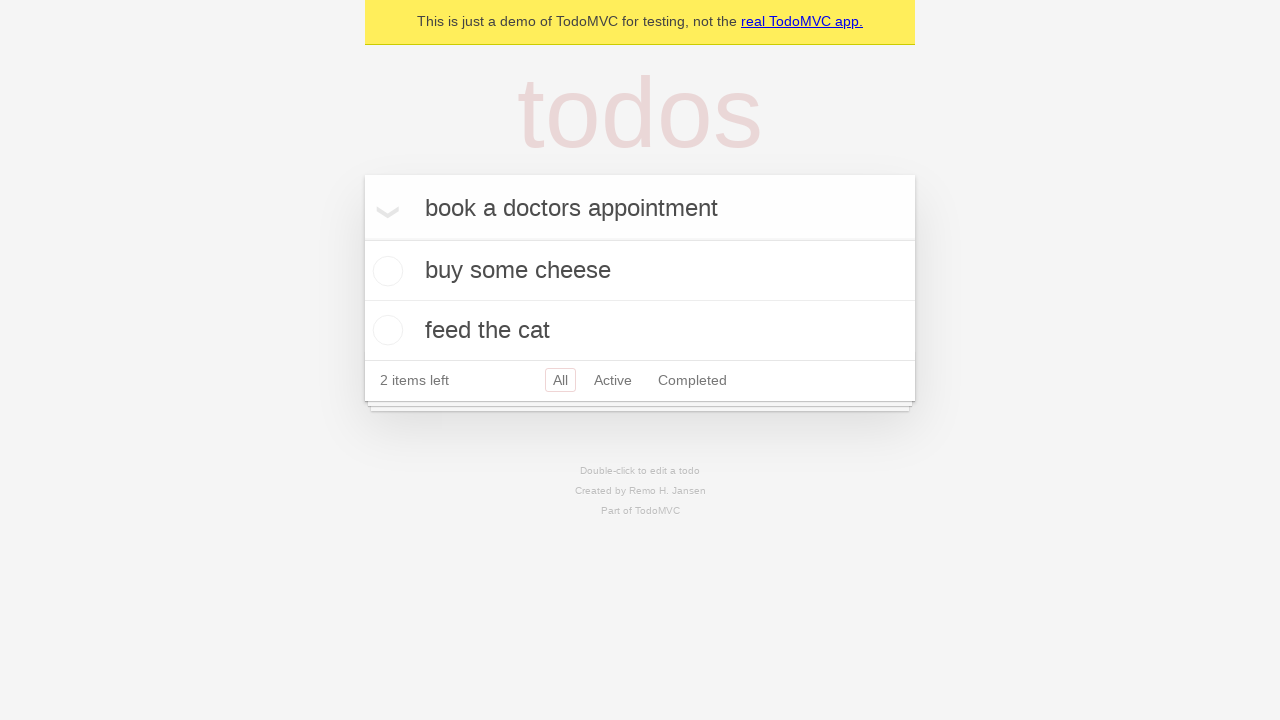

Pressed Enter to create third todo on .new-todo
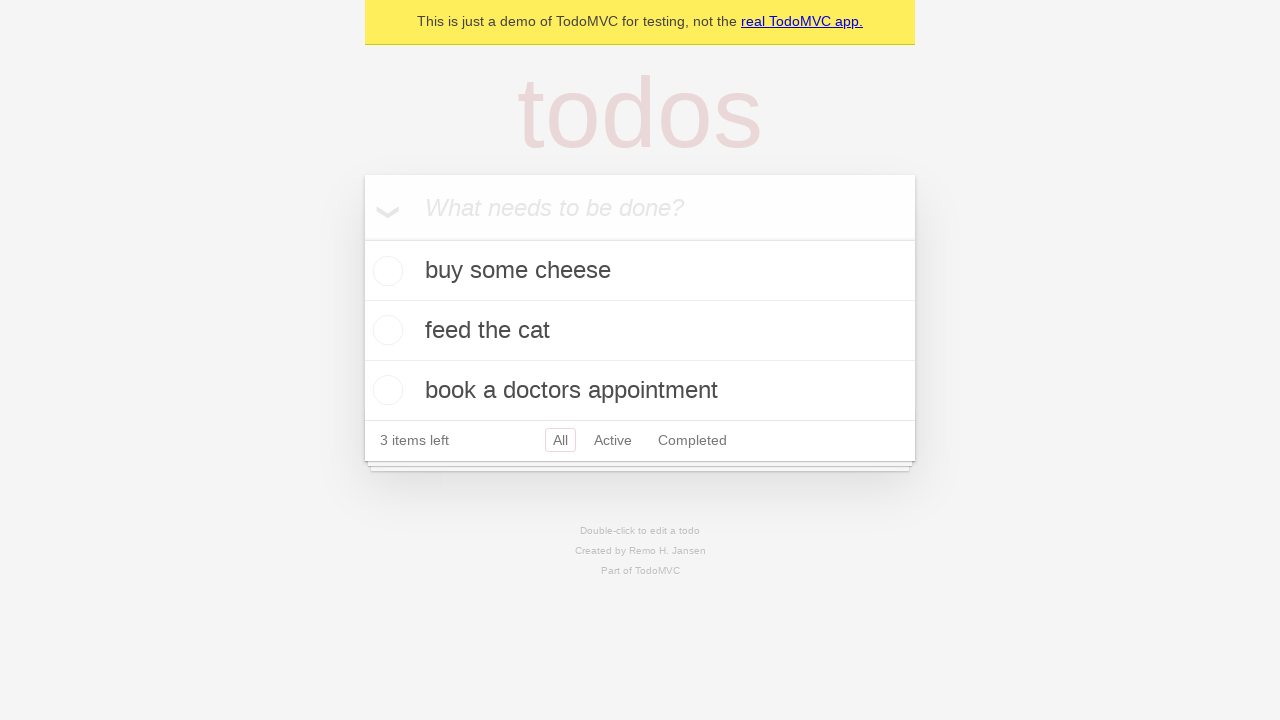

Waited for all todo items to be created
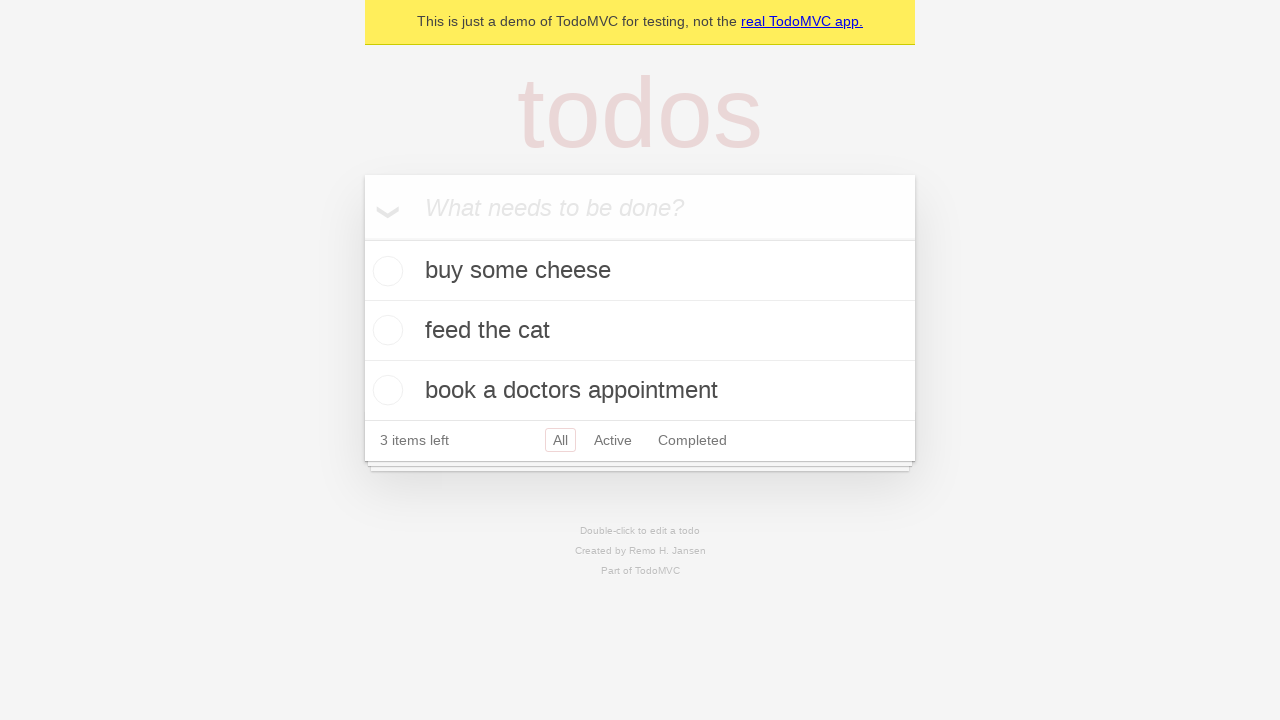

Selected all todo items from the list
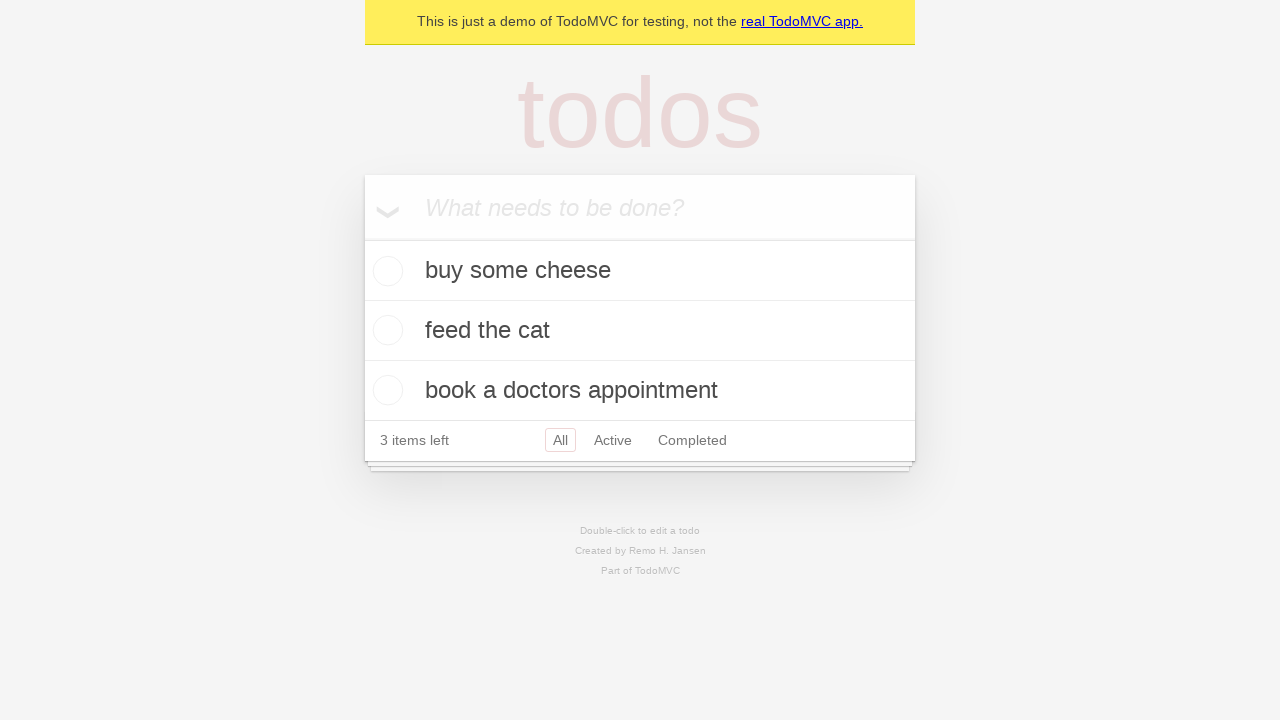

Double-clicked second todo item to enter edit mode at (640, 331) on .todo-list li >> nth=1
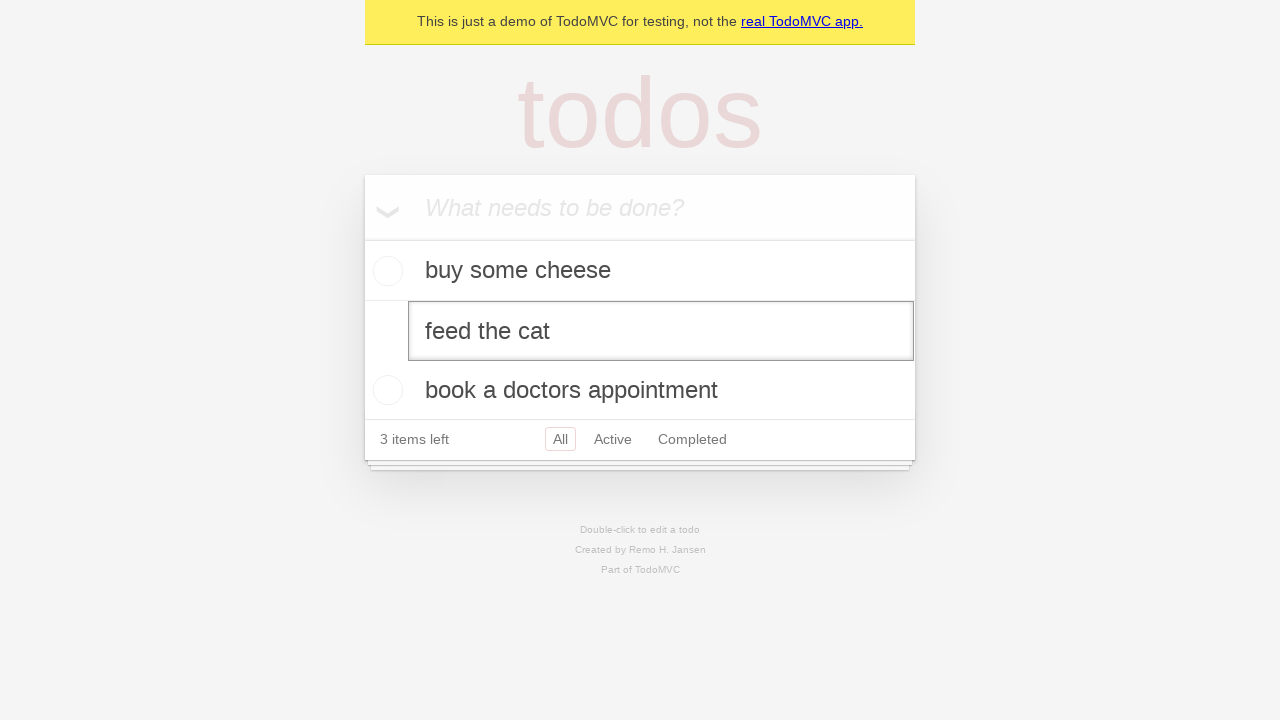

Cleared the second todo by filling with empty string on .todo-list li >> nth=1 >> .edit
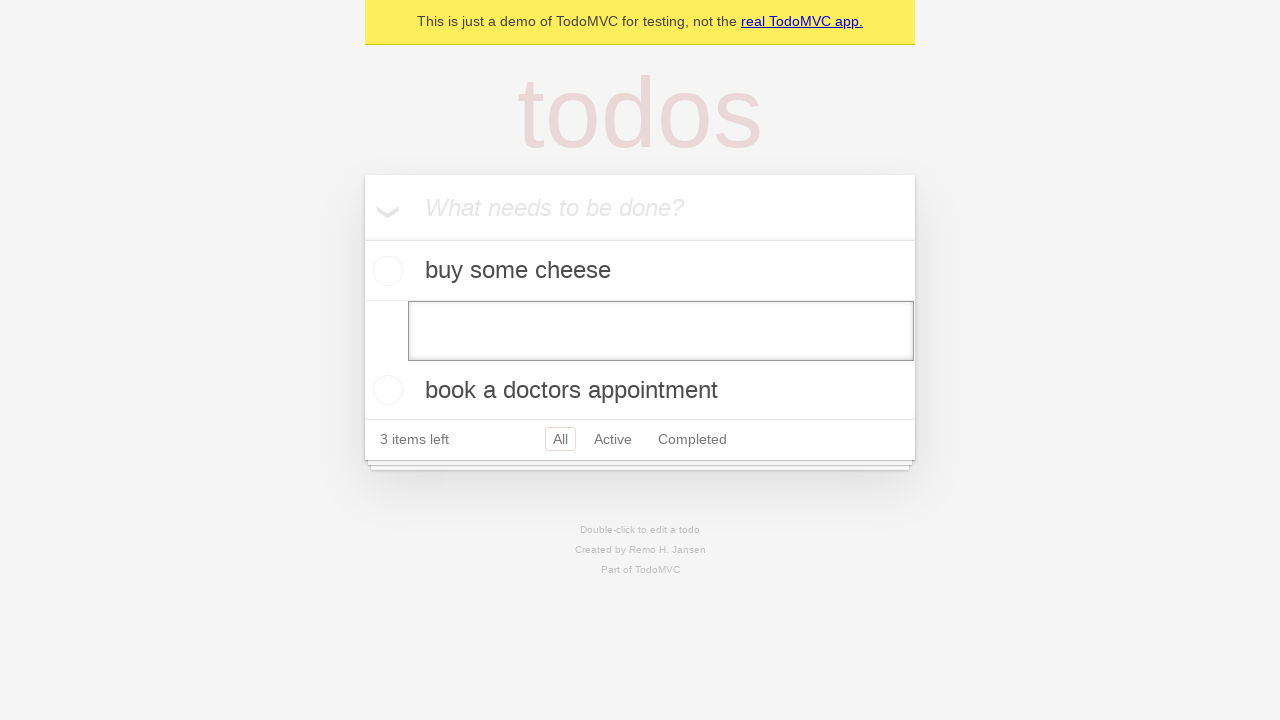

Pressed Enter to confirm empty edit, removing the todo item on .todo-list li >> nth=1 >> .edit
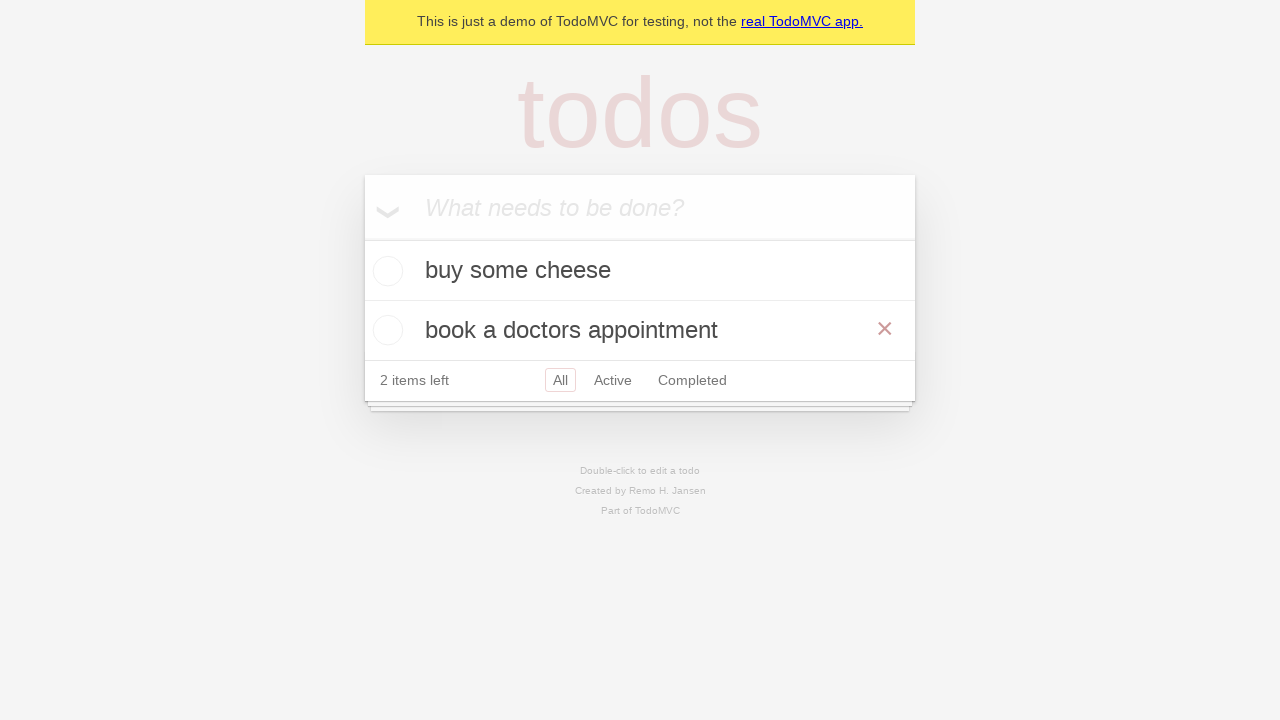

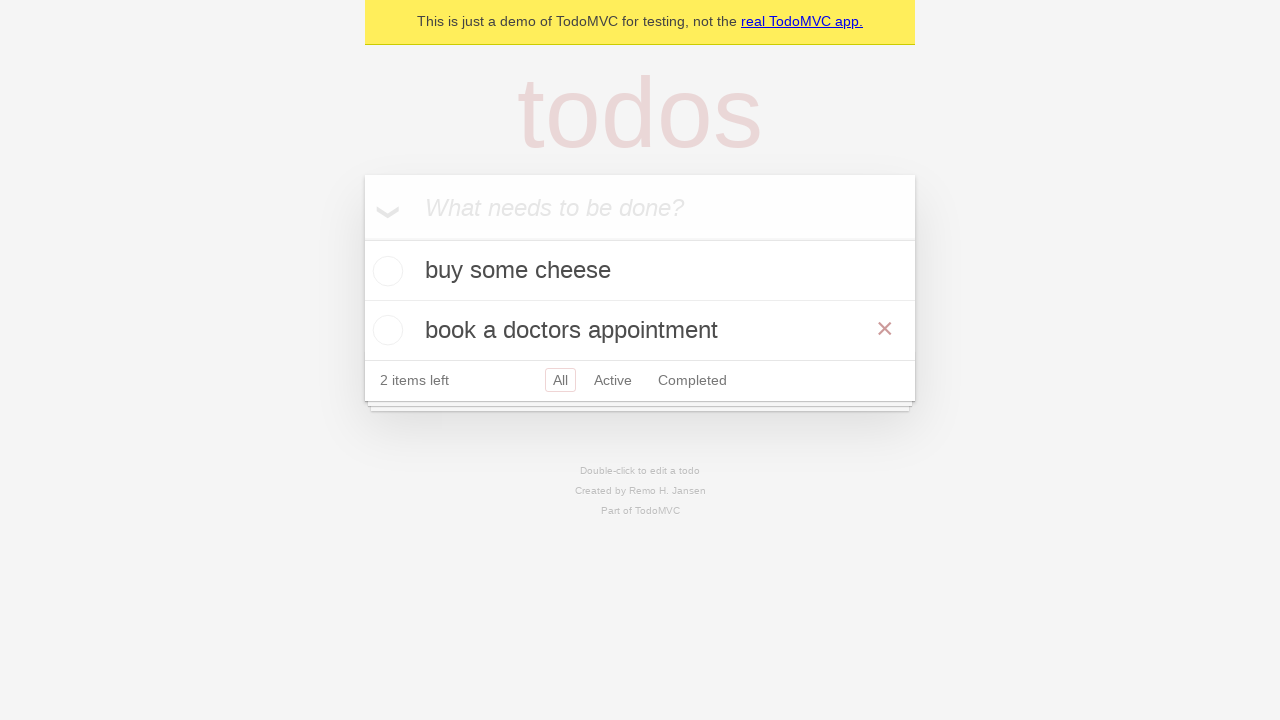